Tests passenger selection dropdown by clicking to open it, incrementing the adult count 4 times (to reach 5 adults), and closing the dropdown to verify the selection.

Starting URL: https://rahulshettyacademy.com/dropdownsPractise/

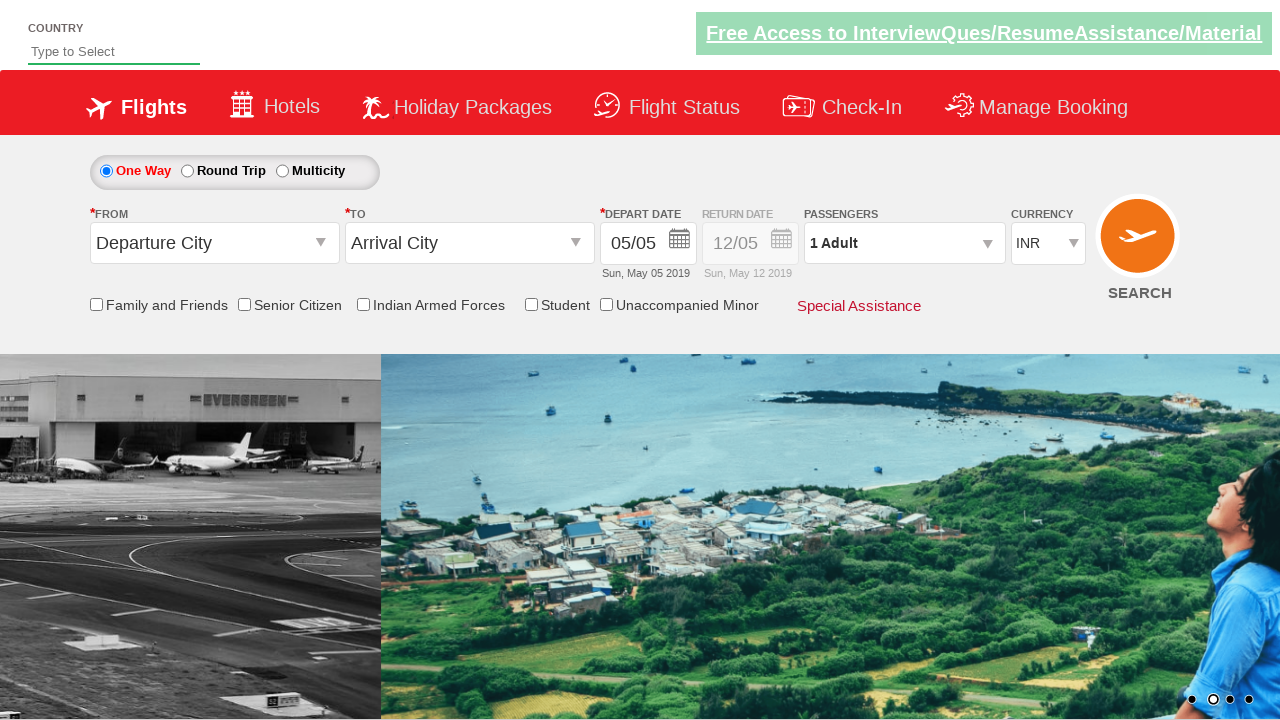

Clicked on passenger info dropdown to open it at (904, 243) on #divpaxinfo
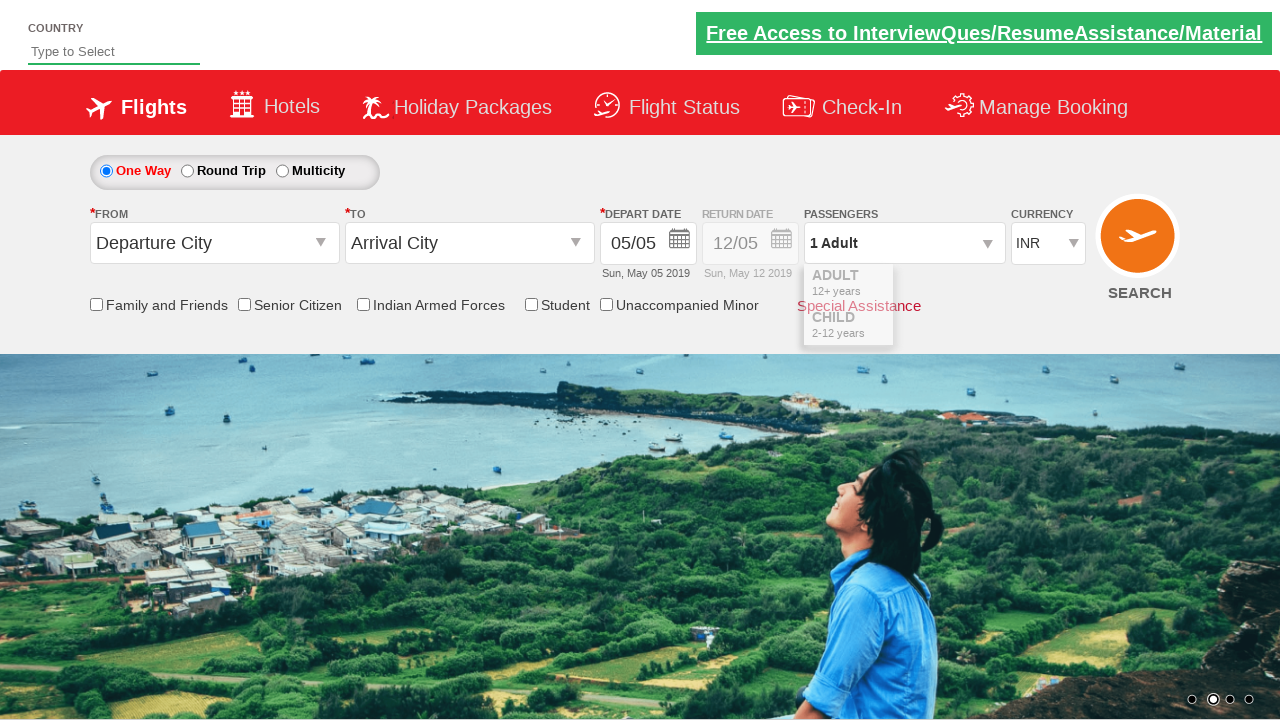

Waited 1000ms for dropdown to be visible
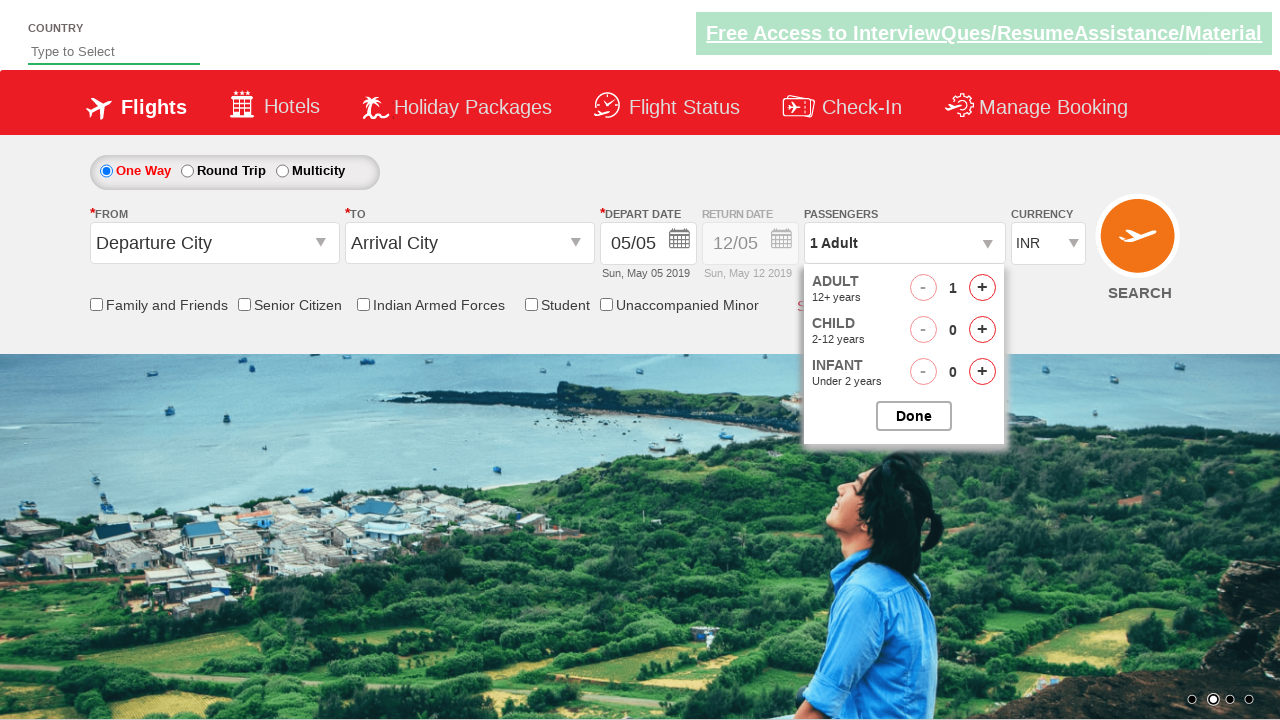

Clicked increment adult button (iteration 1/4) at (982, 288) on #hrefIncAdt
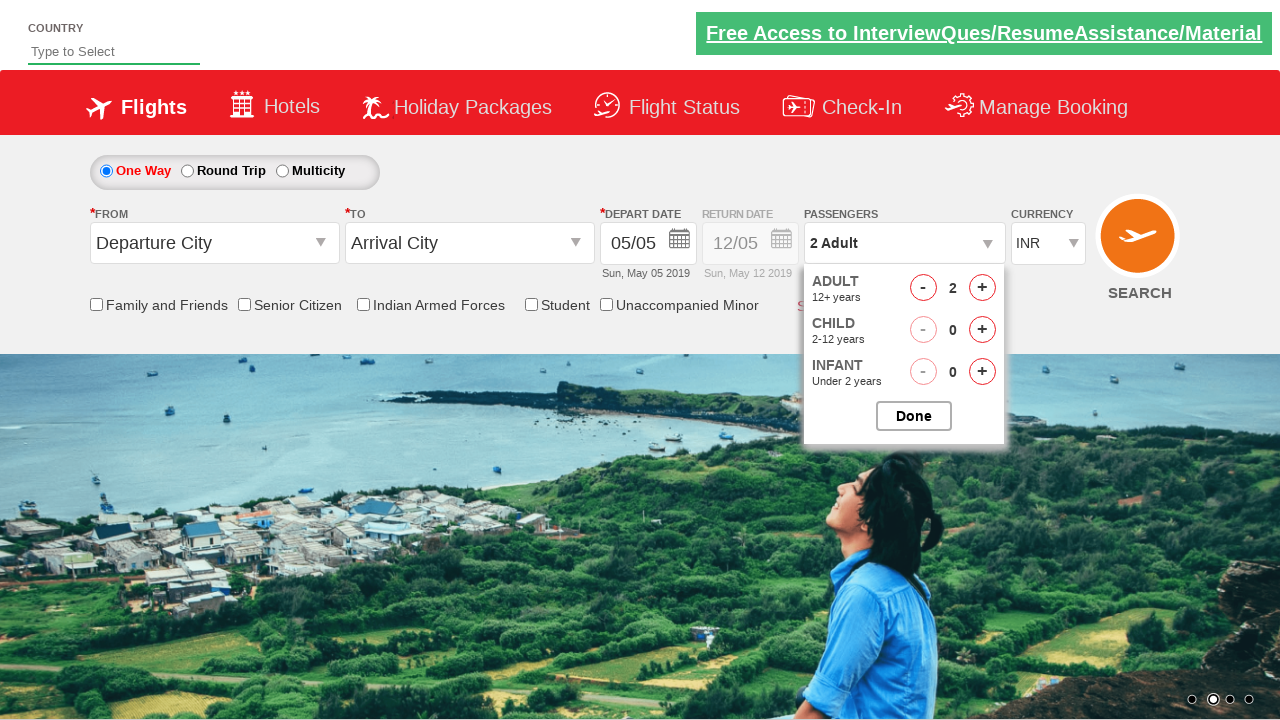

Clicked increment adult button (iteration 2/4) at (982, 288) on #hrefIncAdt
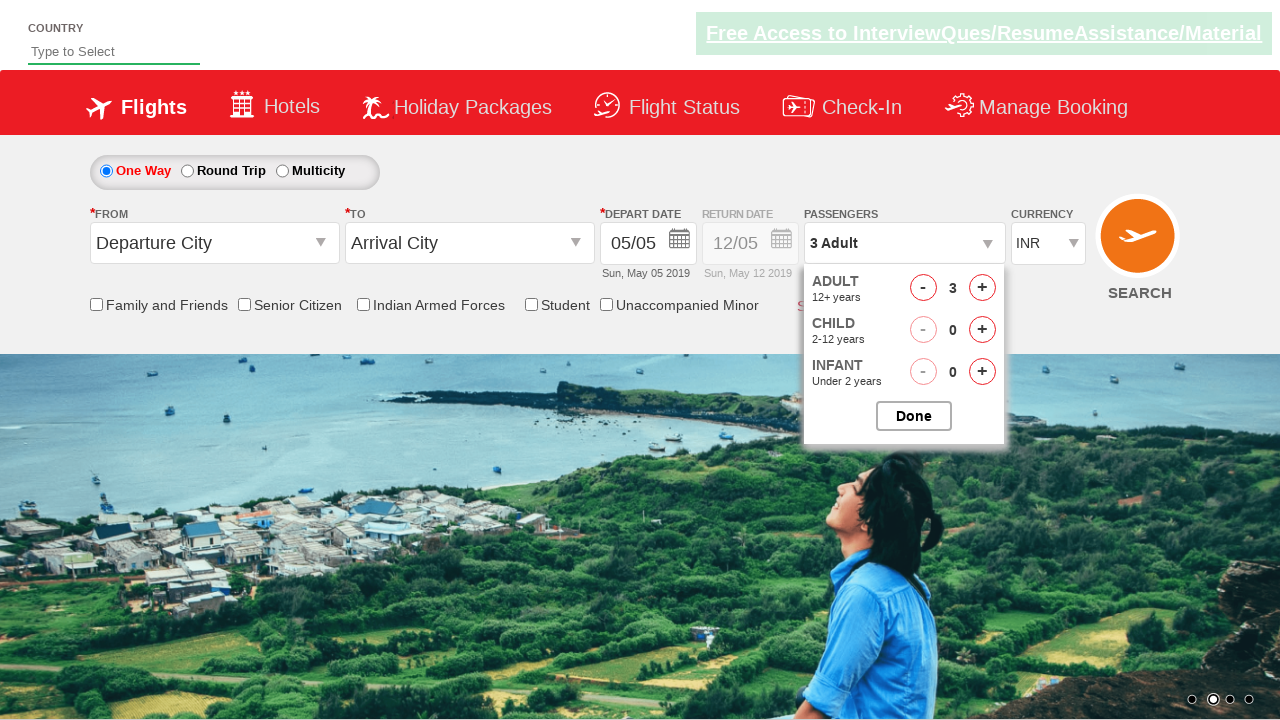

Clicked increment adult button (iteration 3/4) at (982, 288) on #hrefIncAdt
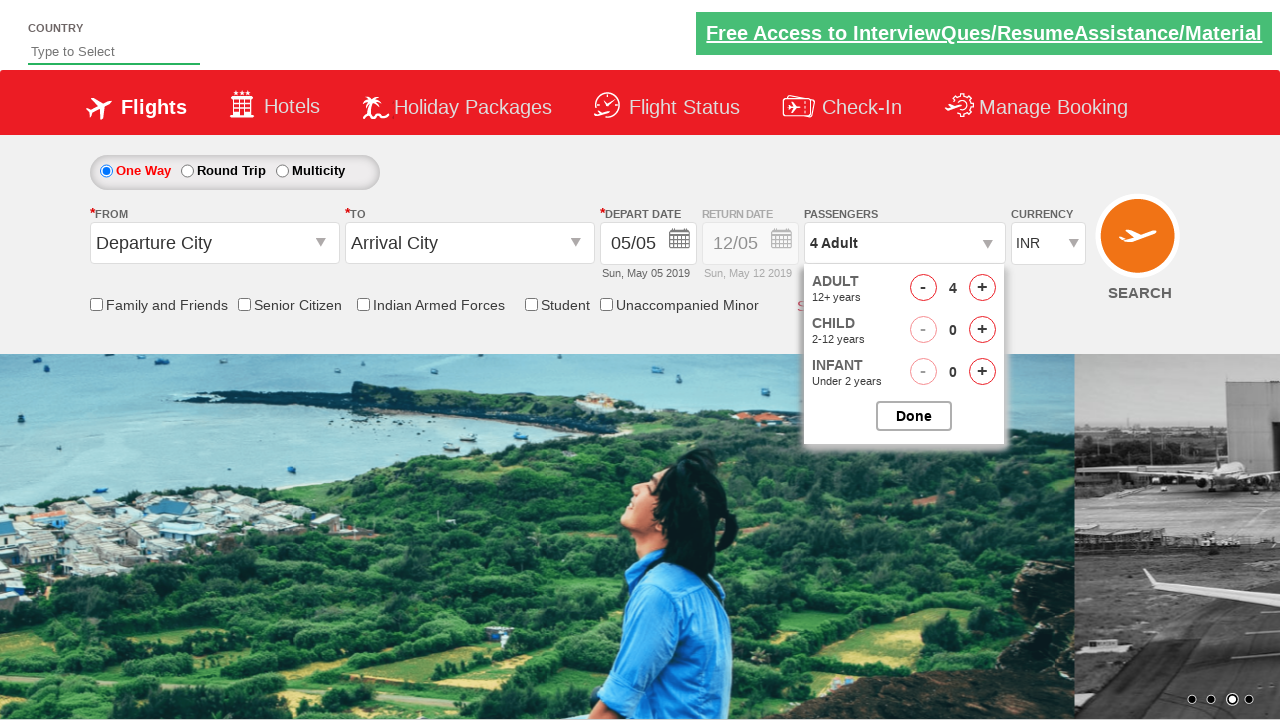

Clicked increment adult button (iteration 4/4) at (982, 288) on #hrefIncAdt
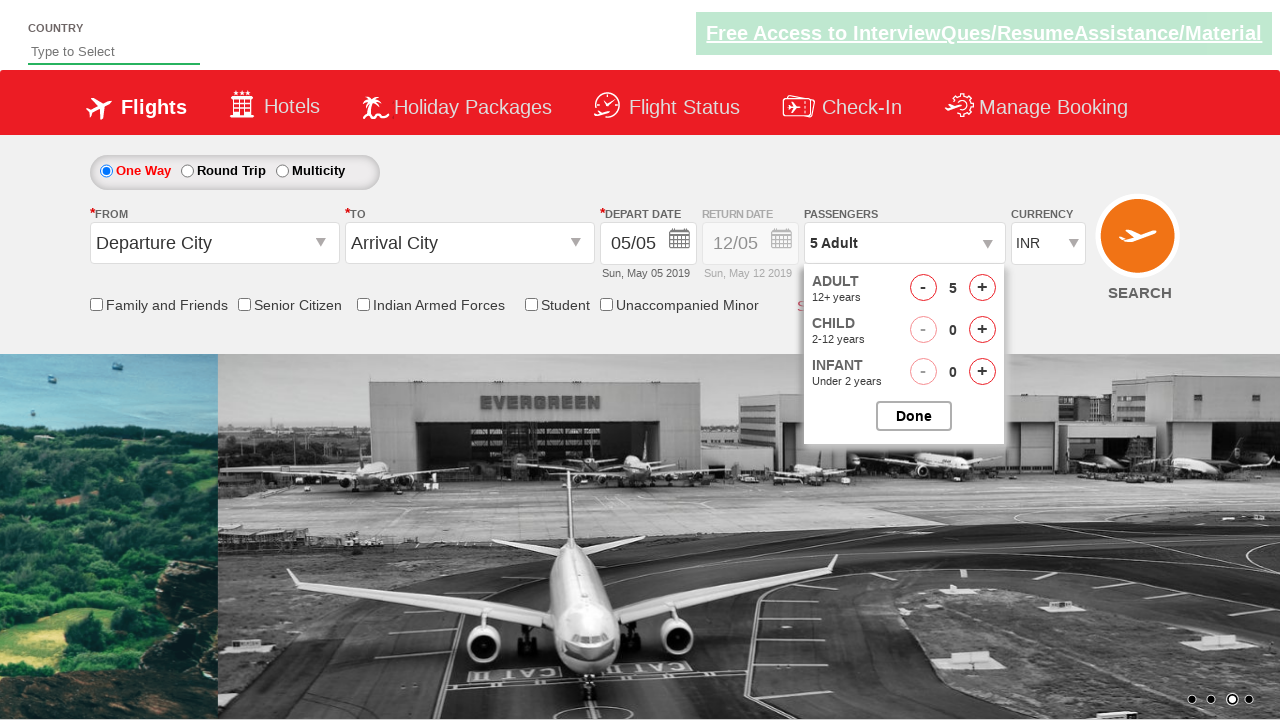

Clicked close button to close passenger options dropdown at (914, 416) on #btnclosepaxoption
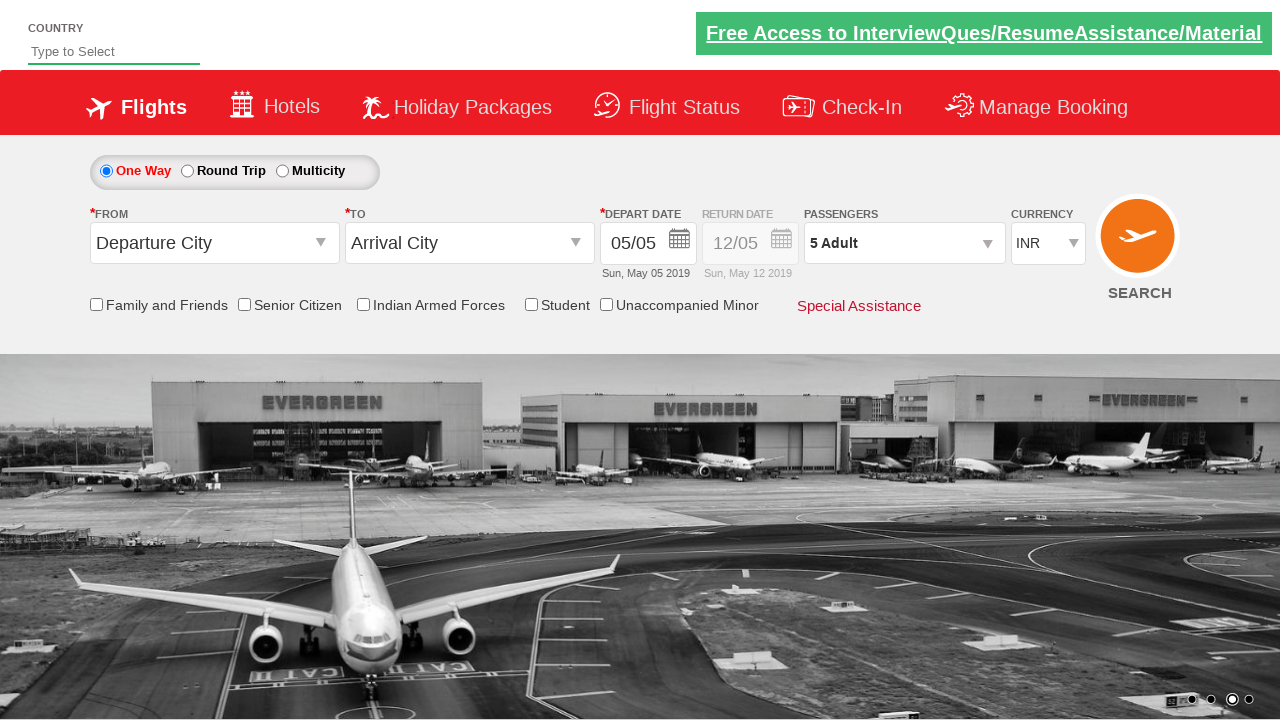

Waited for passenger info dropdown to be present and verified selection
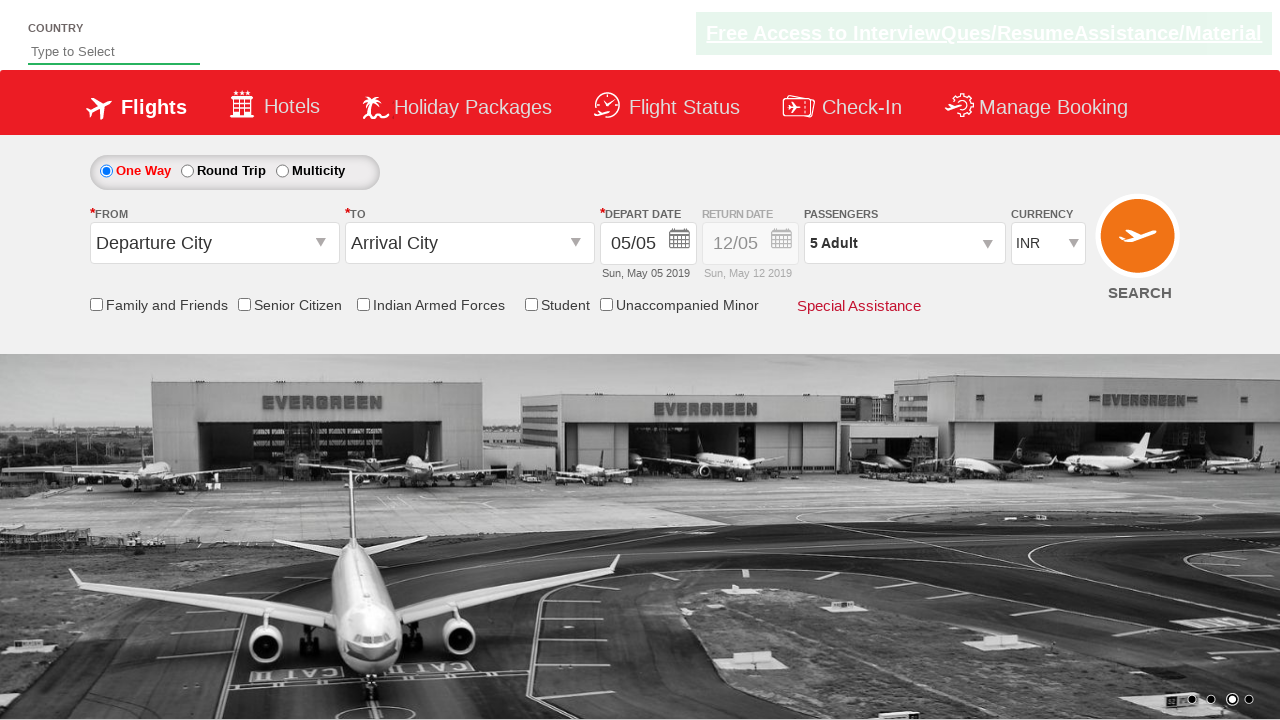

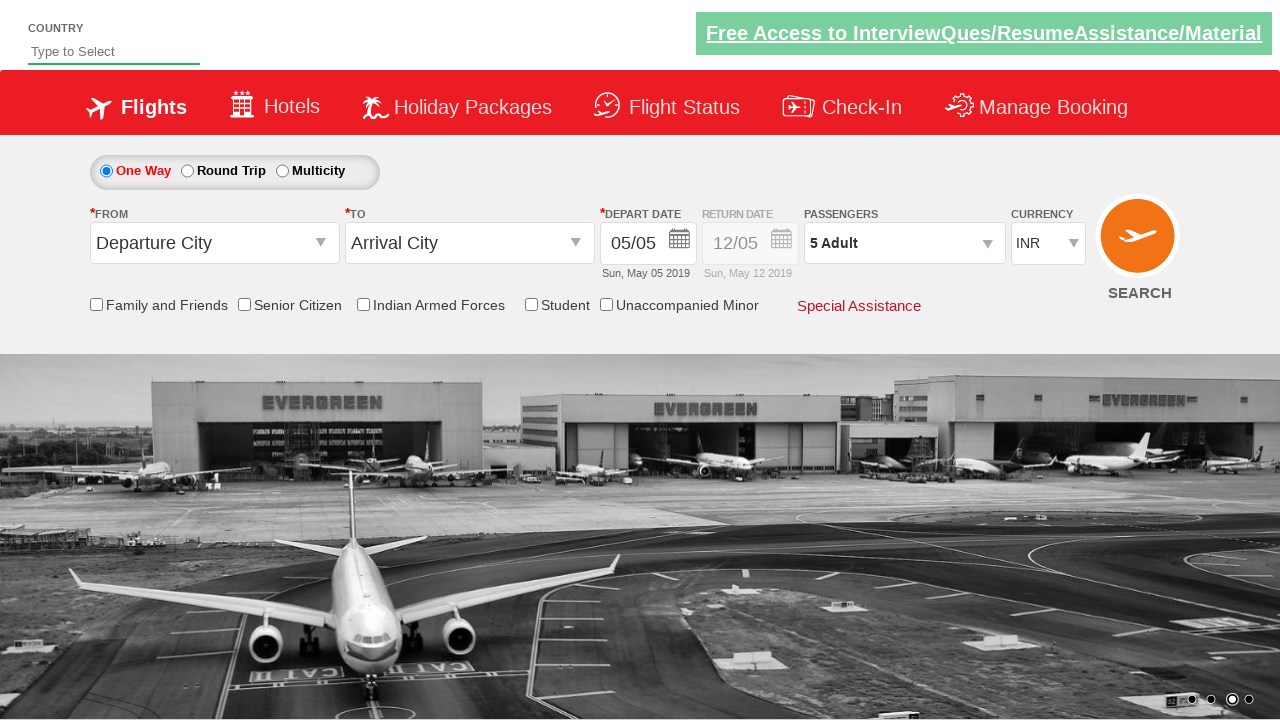